Tests keyboard operations by sending various key presses including arrow keys, backspace, space, enter, delete, and return keys to verify keyboard interaction functionality

Starting URL: https://the-internet.herokuapp.com/key_presses

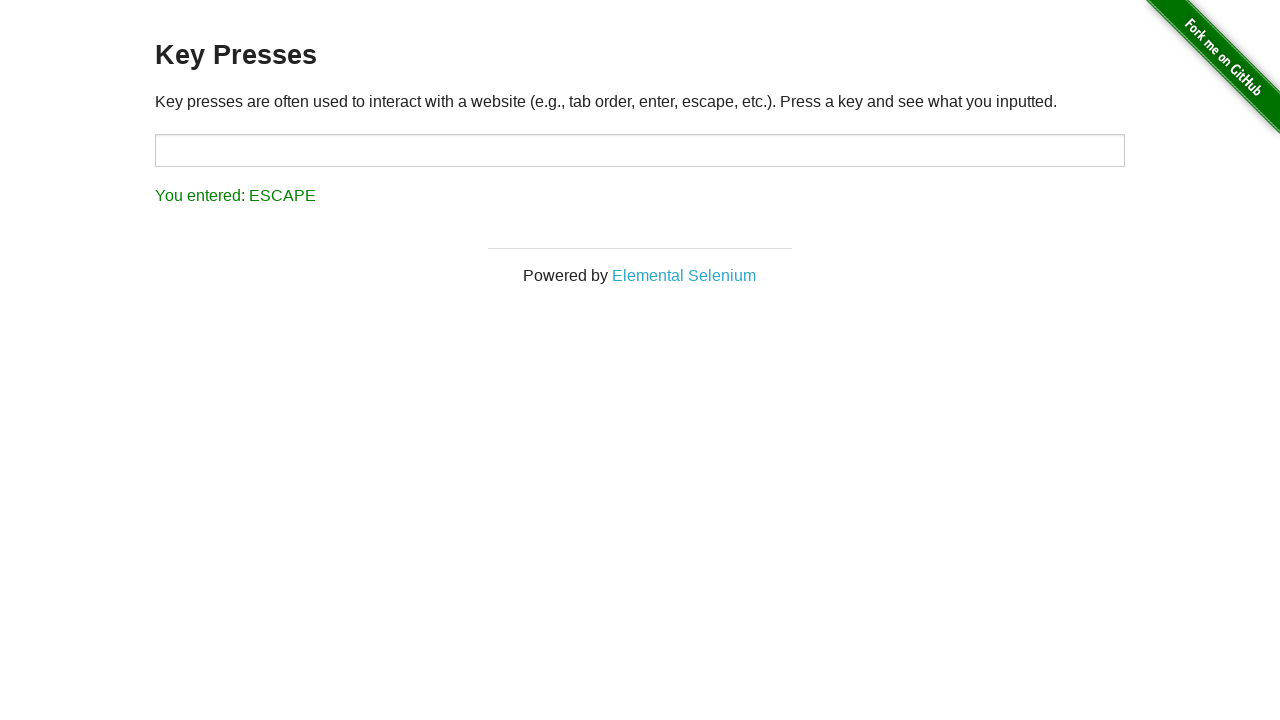

Pressed ArrowDown key
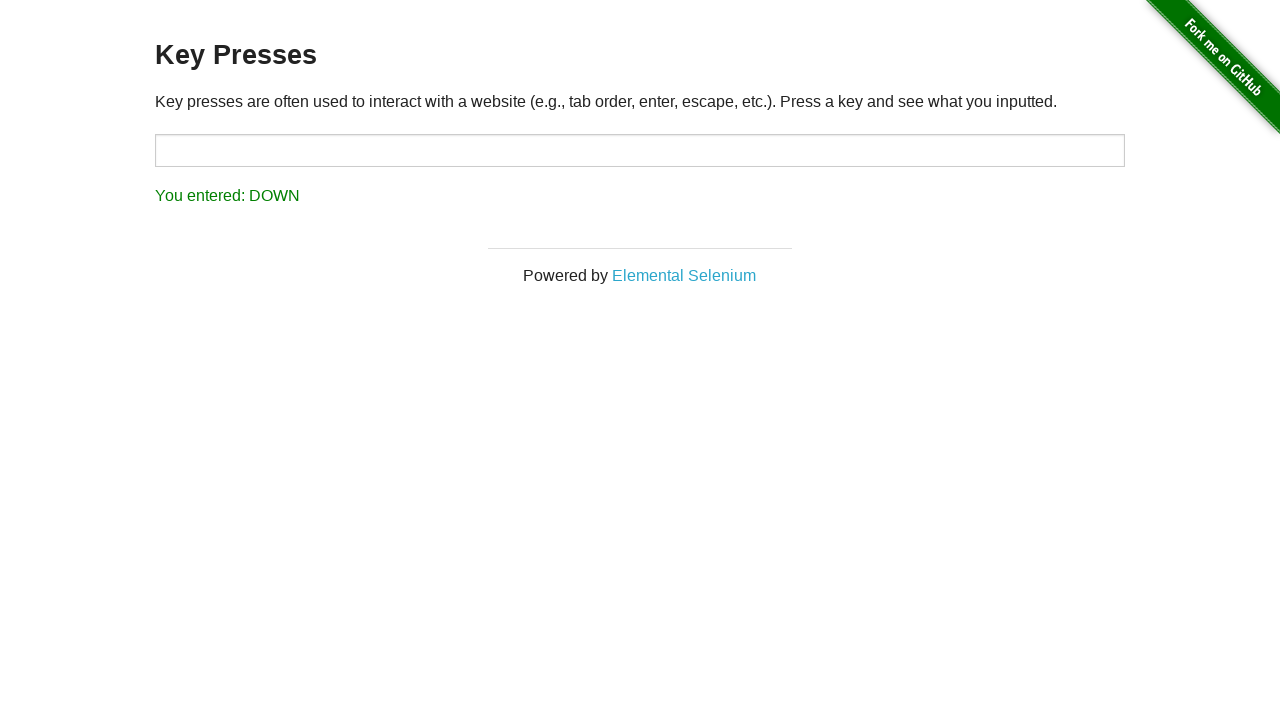

Pressed Backspace key
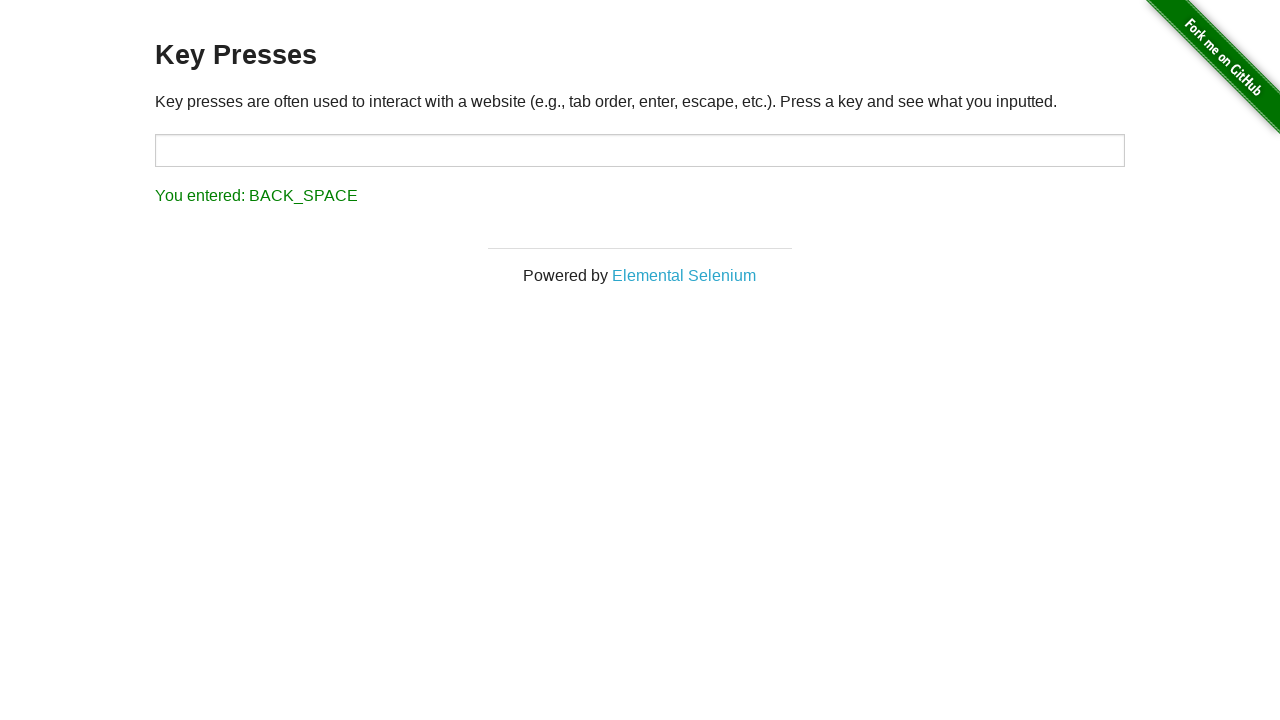

Pressed Space key
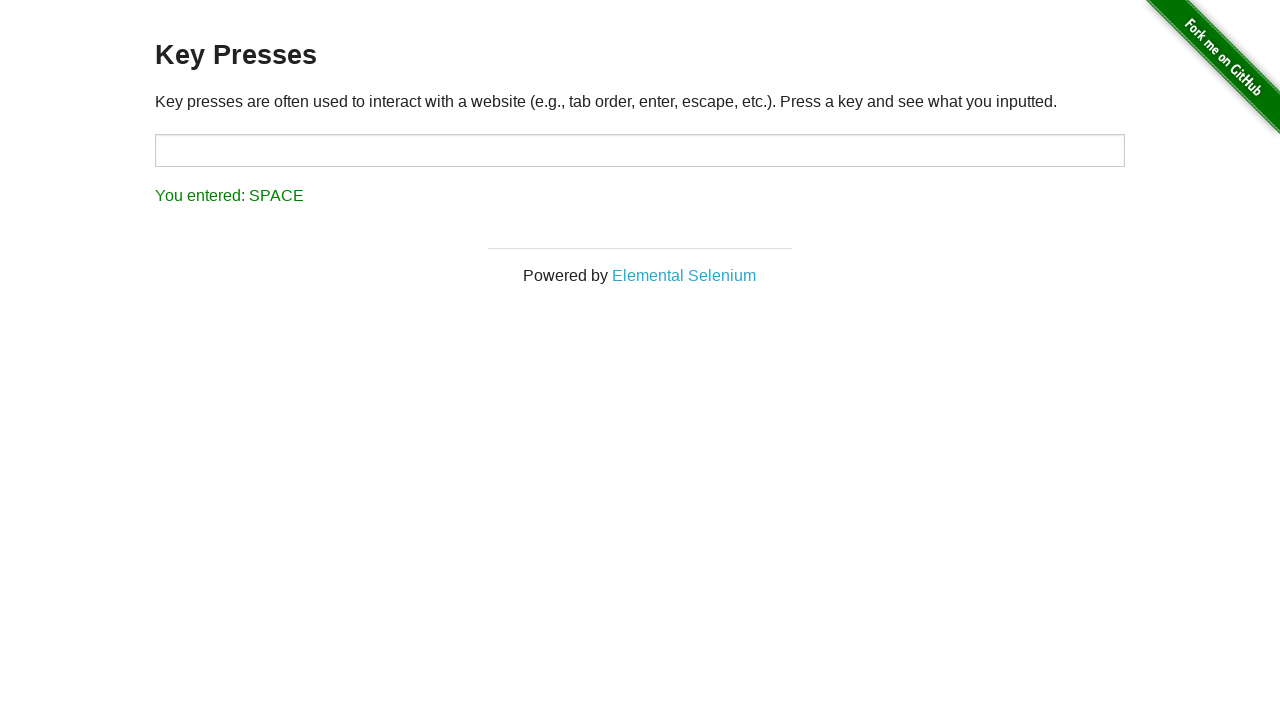

Pressed Enter key
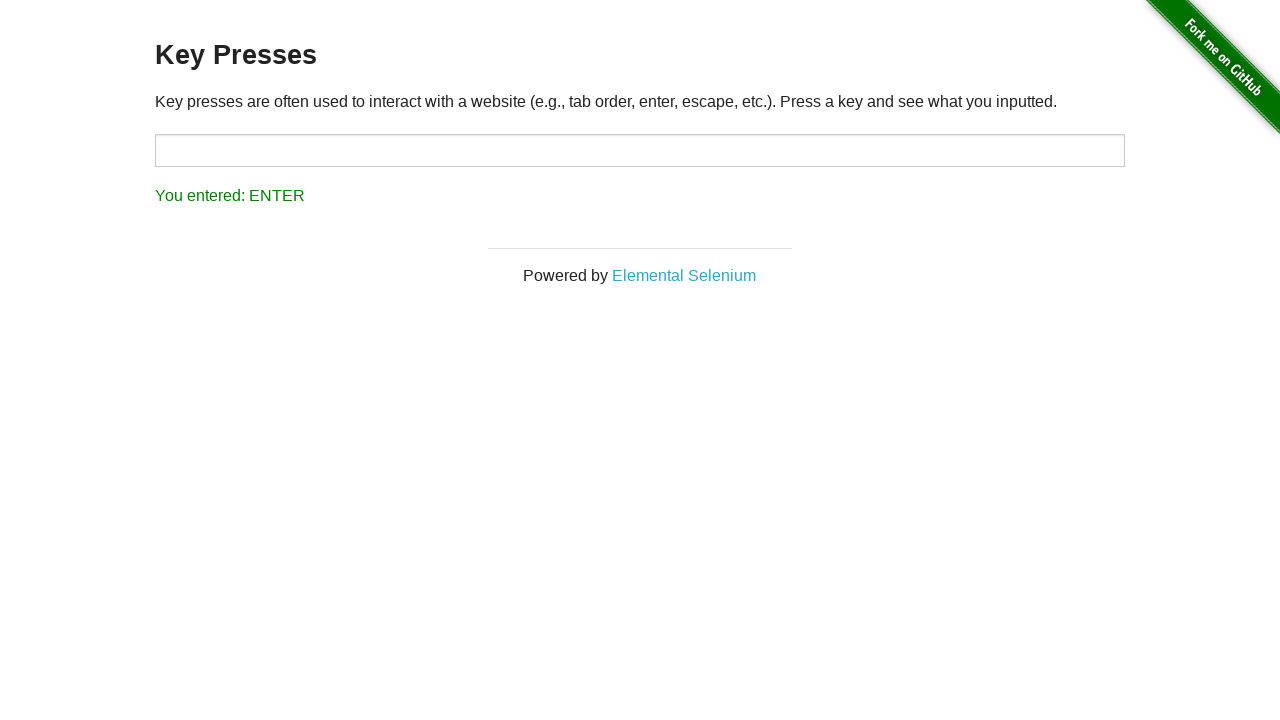

Pressed Delete key
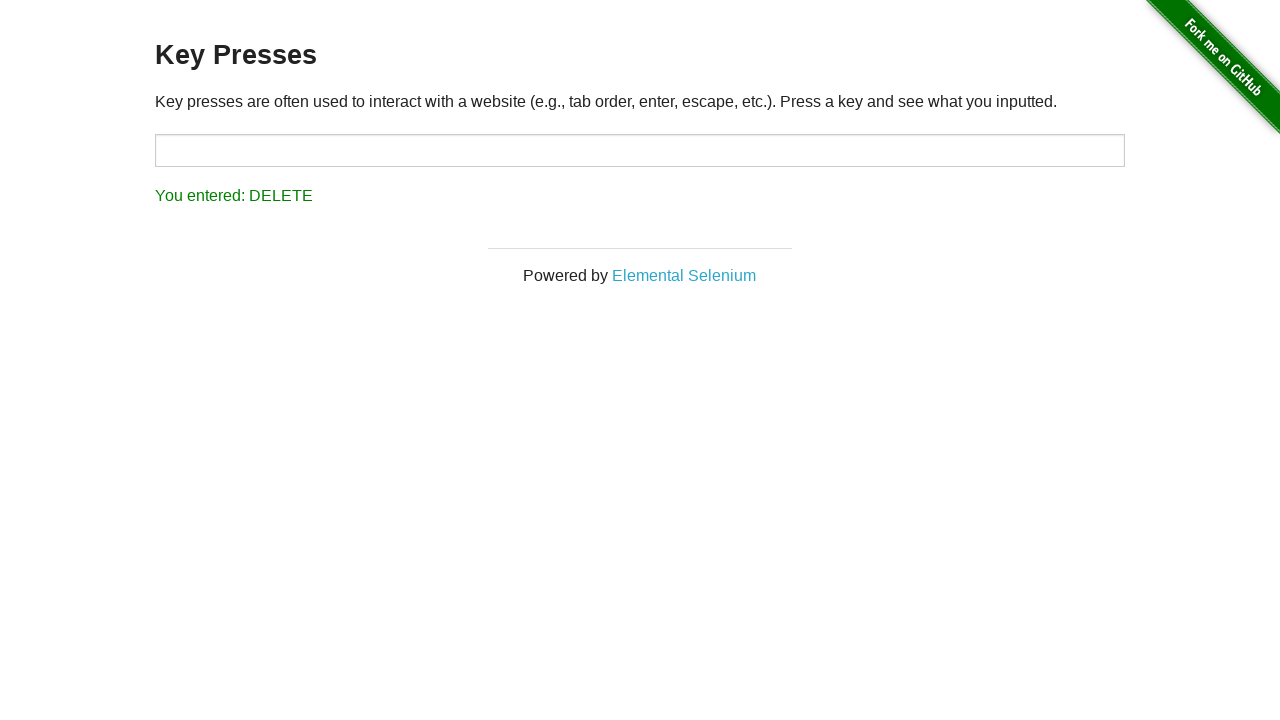

Pressed Enter key (return)
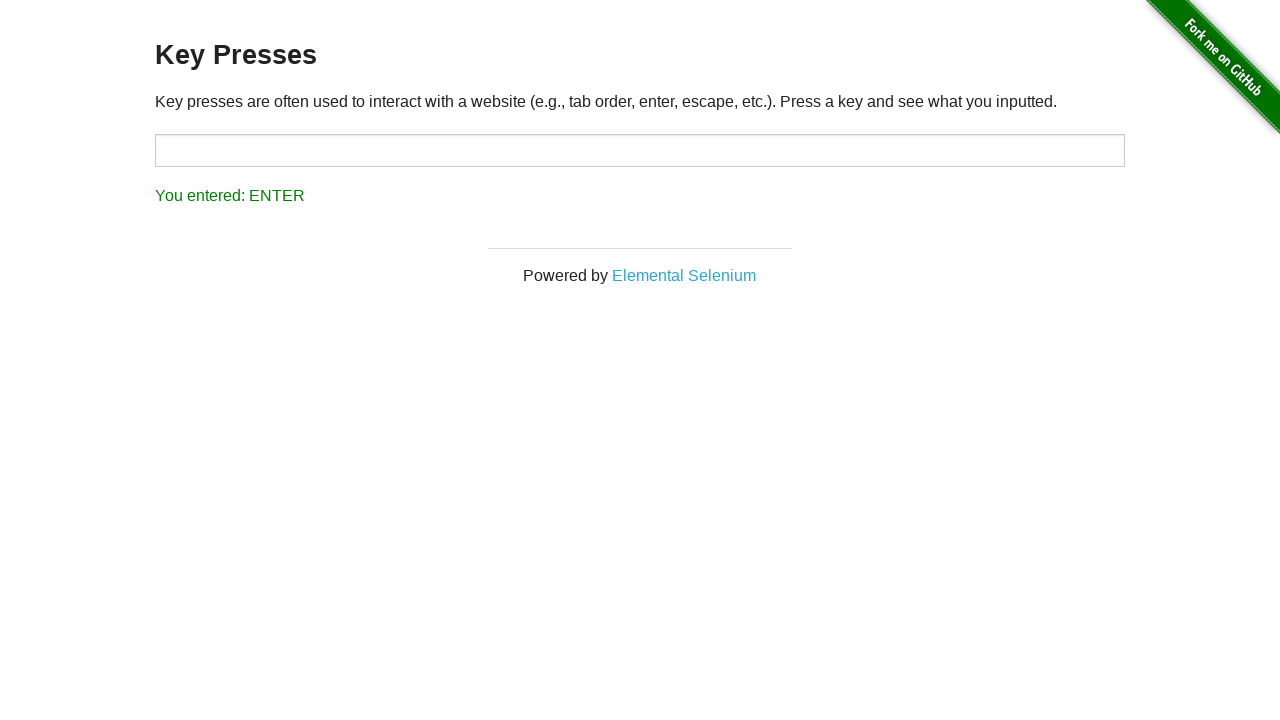

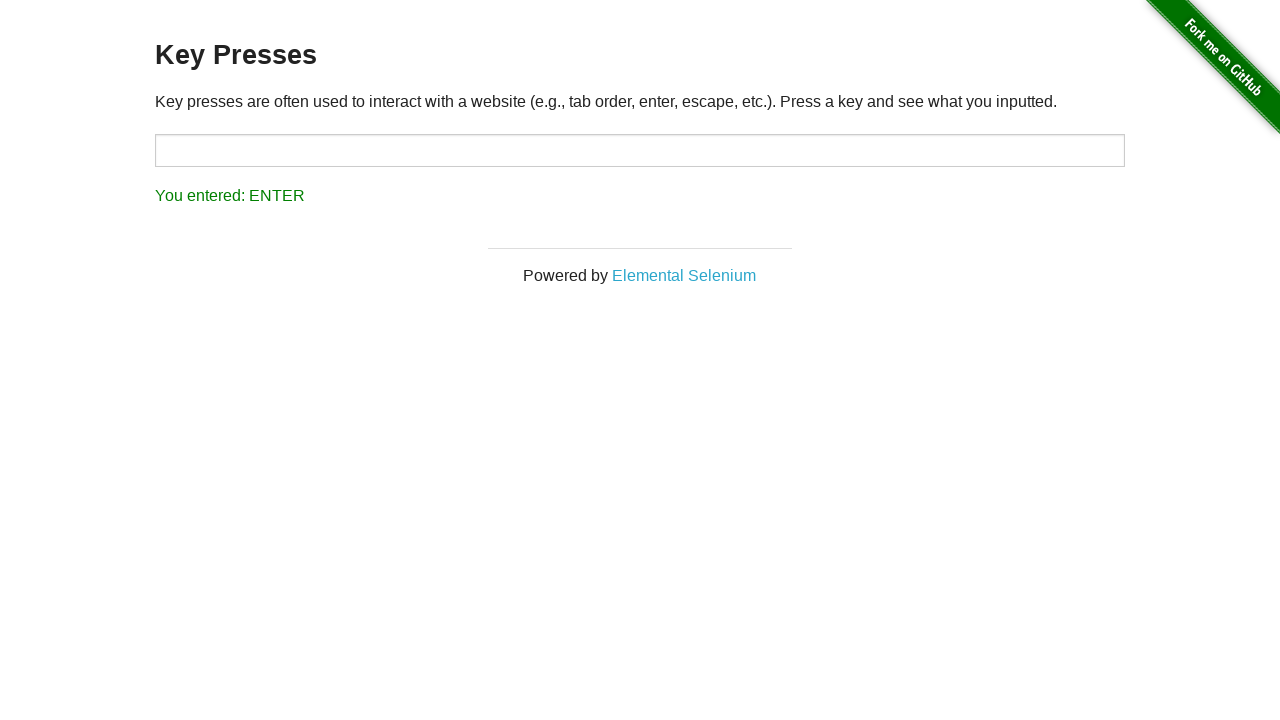